Tests YouTube search suggestions by typing a query, navigating through autocomplete suggestions using arrow keys to select the third suggestion, then scrolling through the search results.

Starting URL: https://www.youtube.com

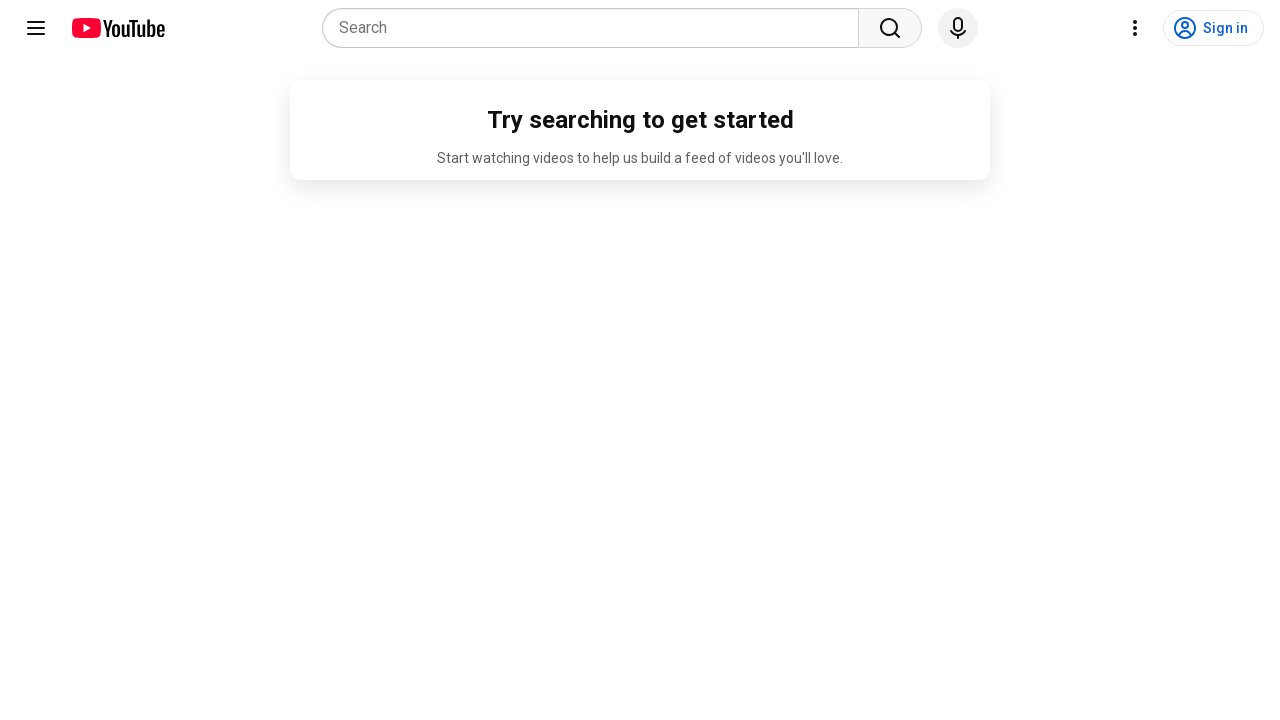

Filled search box with 'mr bean' on input[name='search_query']
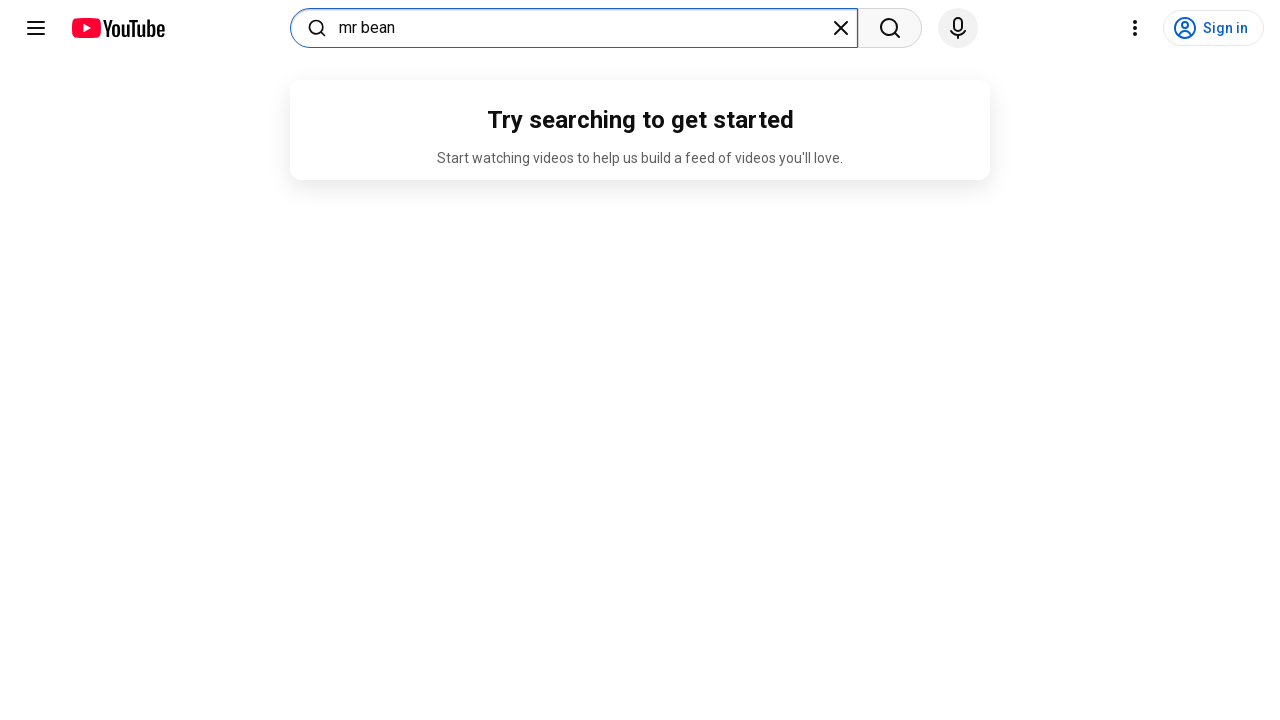

Waited for search suggestions to appear
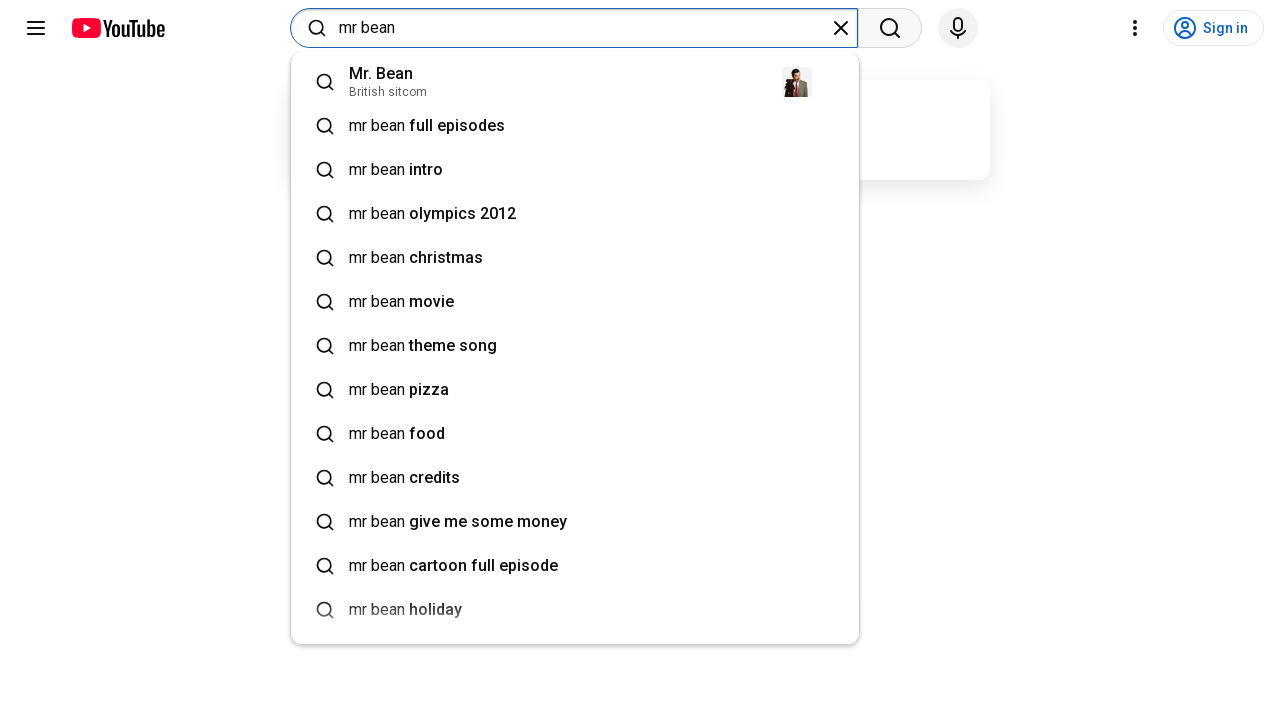

Pressed ArrowDown once to navigate through suggestions
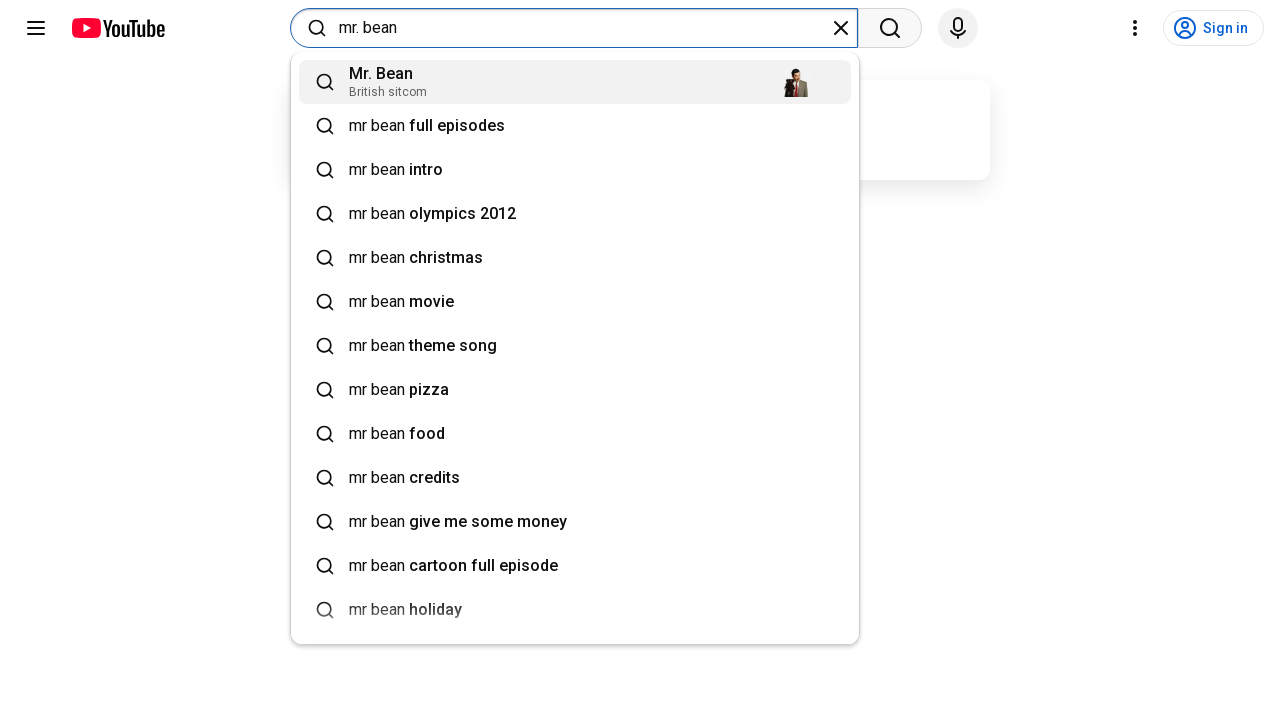

Pressed ArrowDown twice to navigate through suggestions
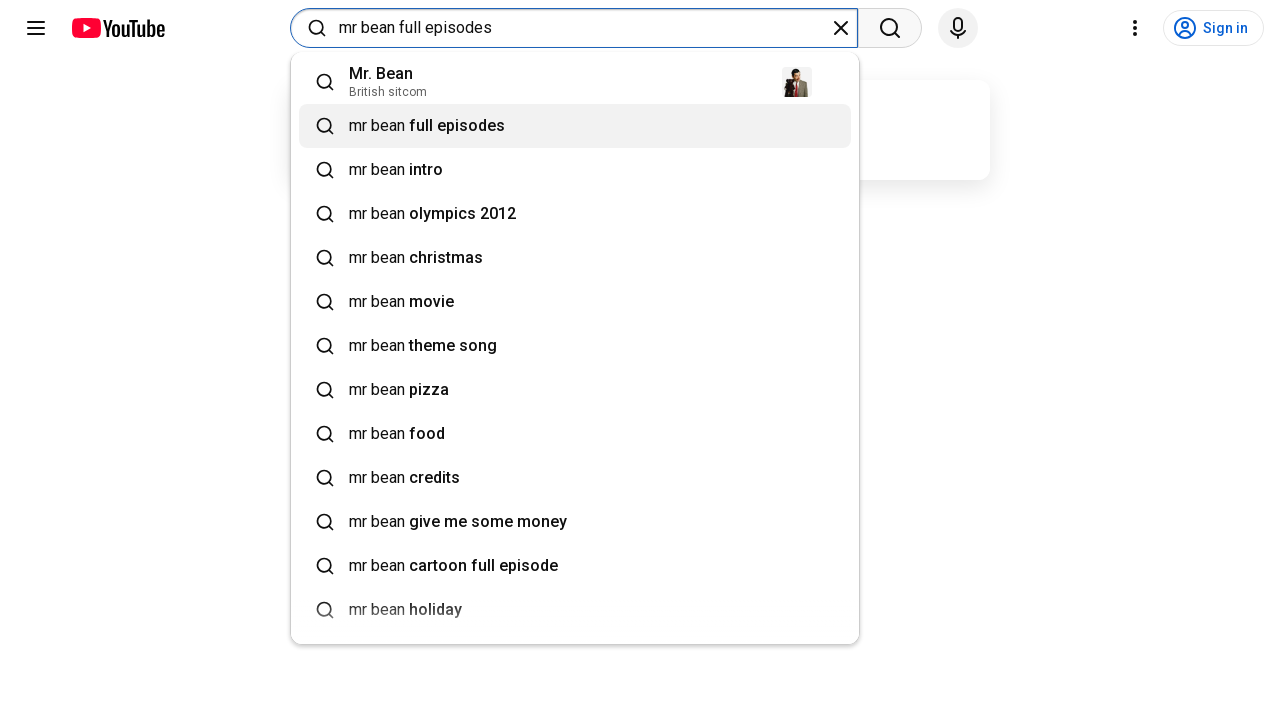

Pressed ArrowDown three times to select the third suggestion
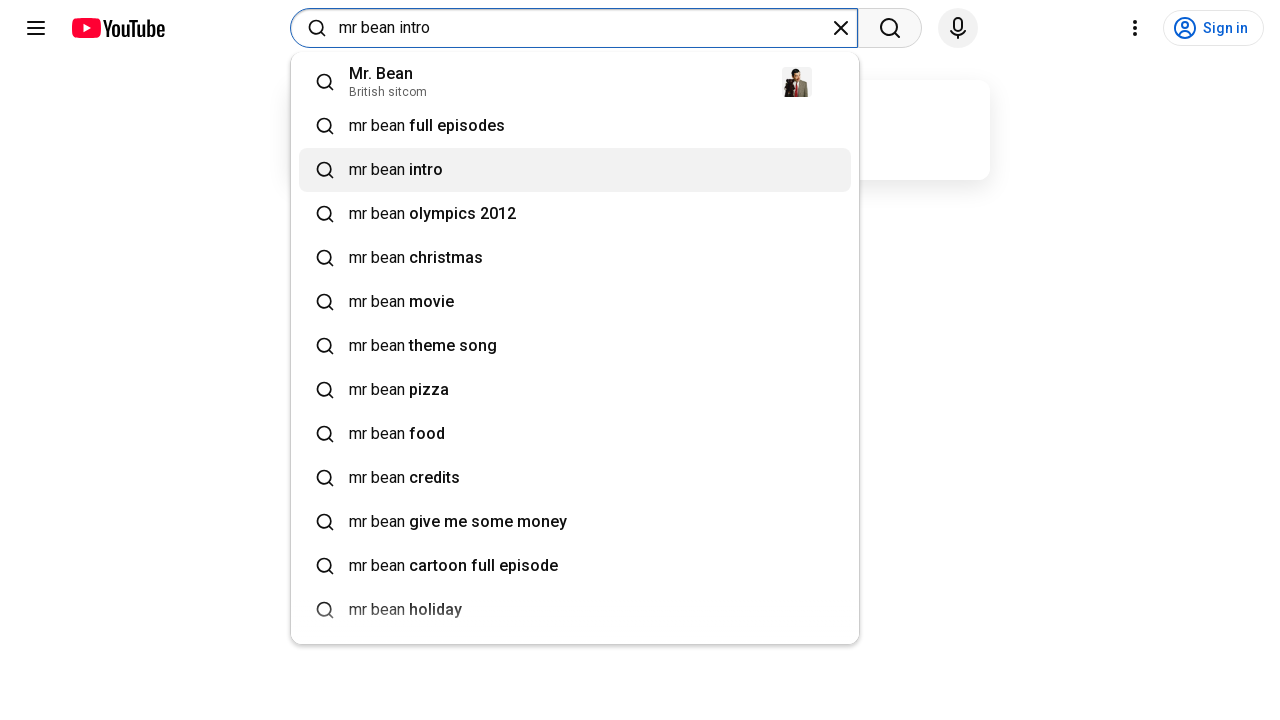

Waited for third suggestion to be highlighted
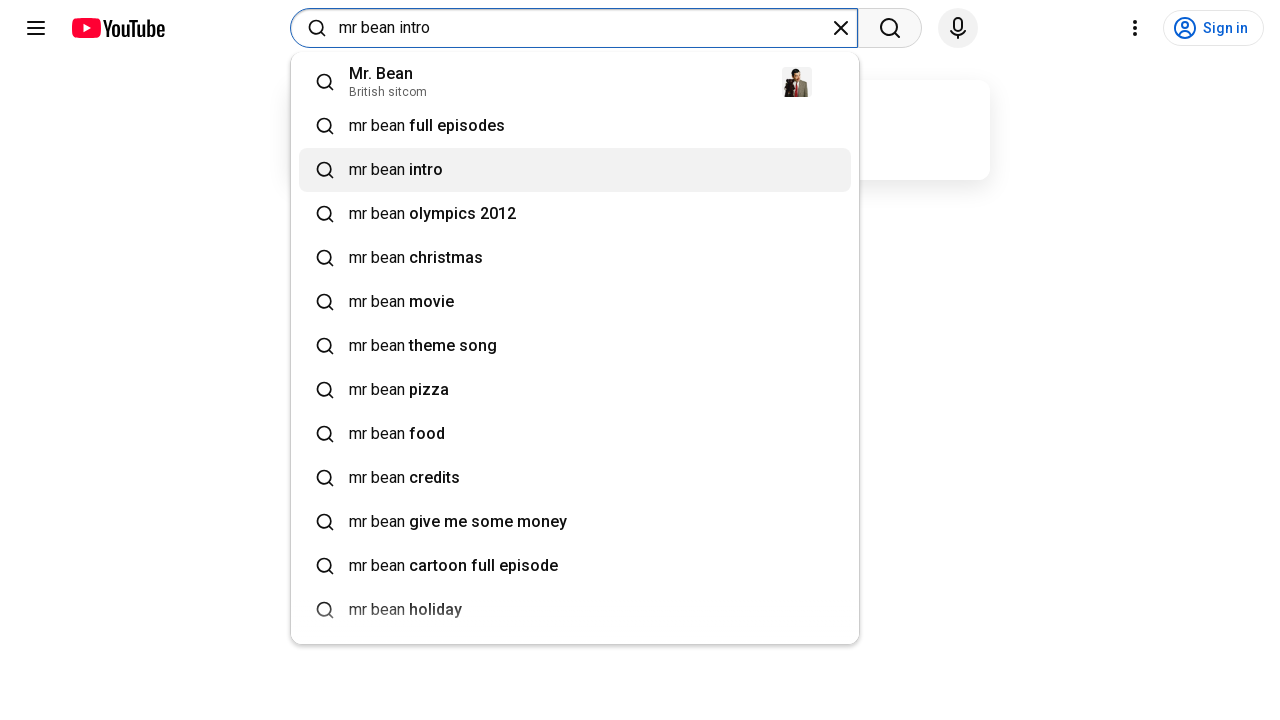

Pressed Enter to select the third suggestion
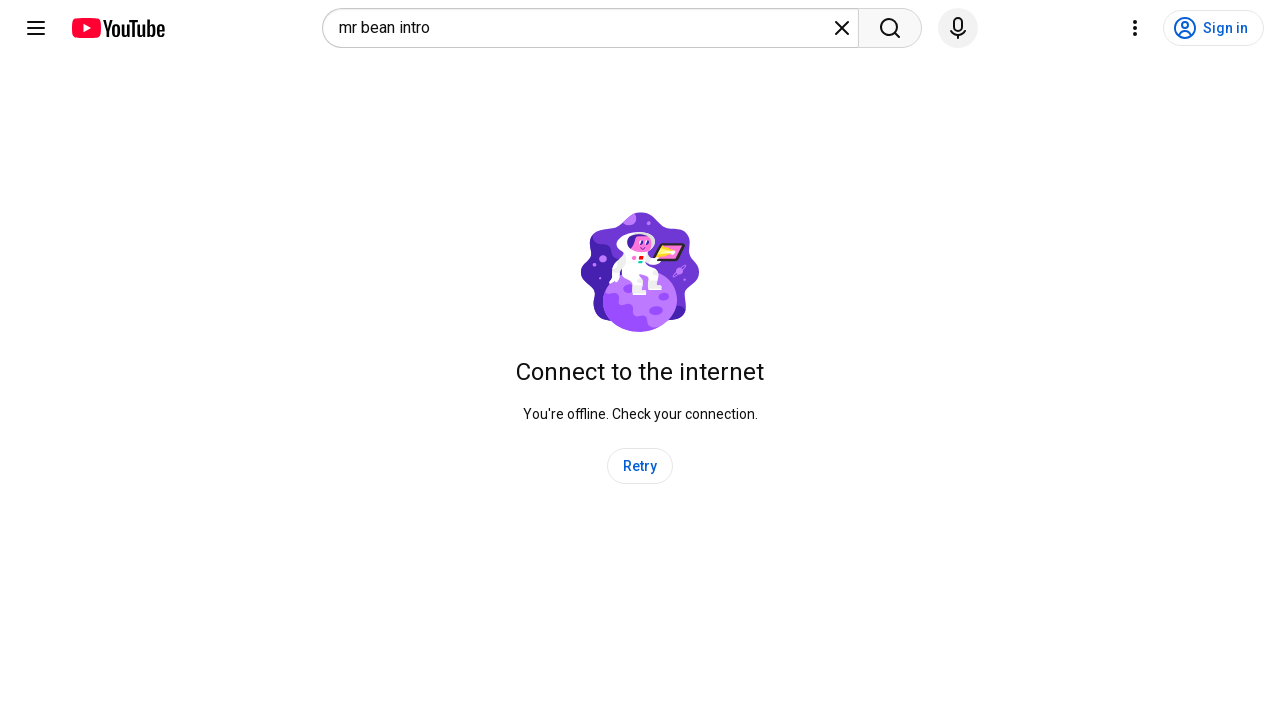

Waited for search results to load
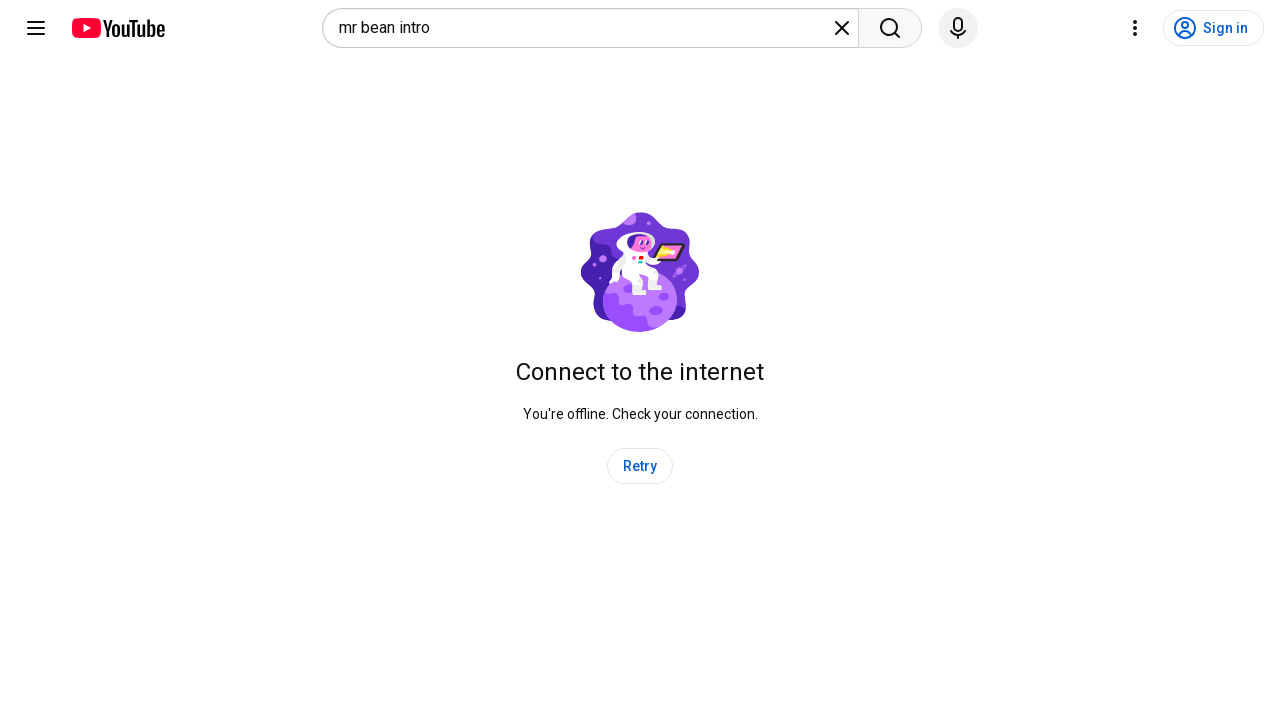

Scrolled down through search results (iteration 1/11)
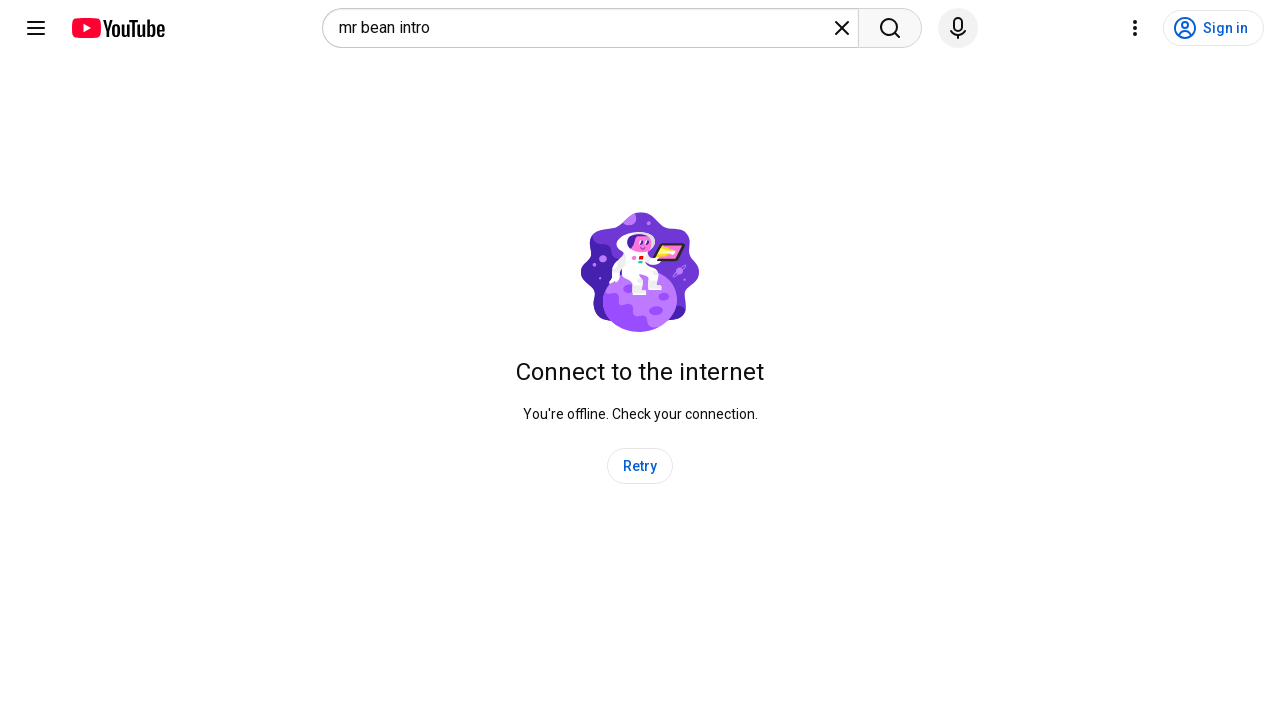

Scrolled down through search results (iteration 2/11)
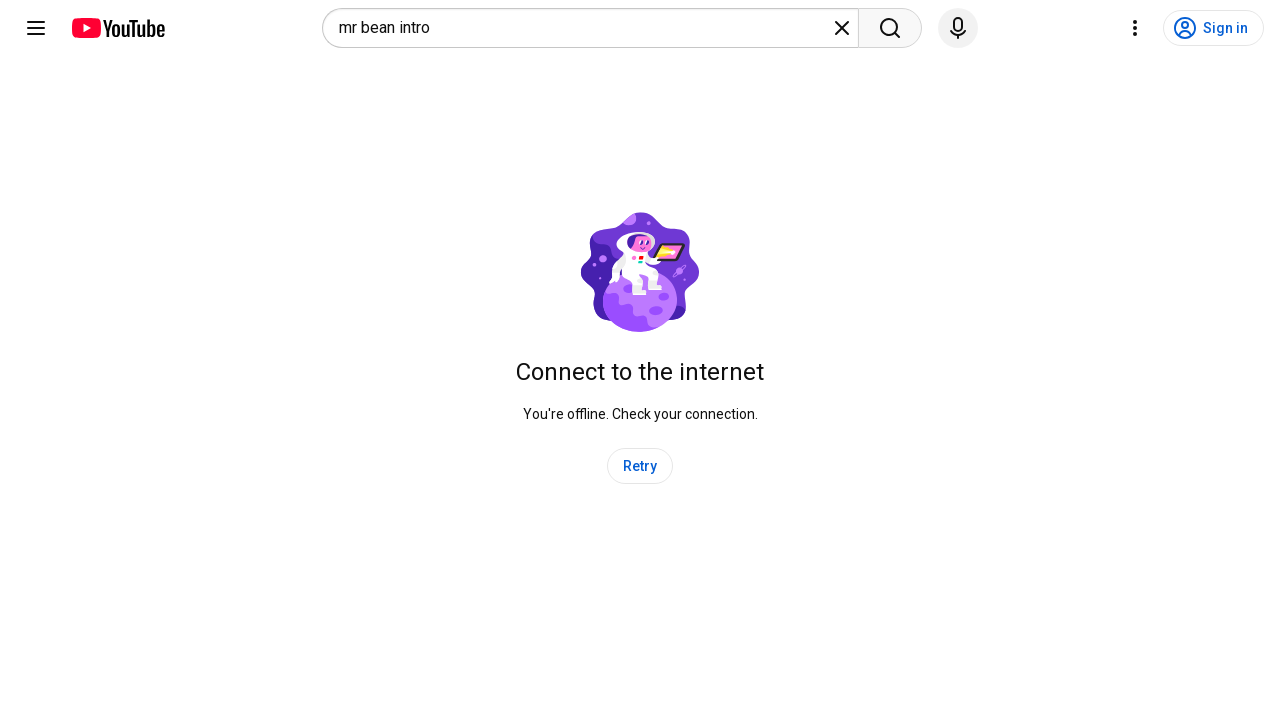

Scrolled down through search results (iteration 3/11)
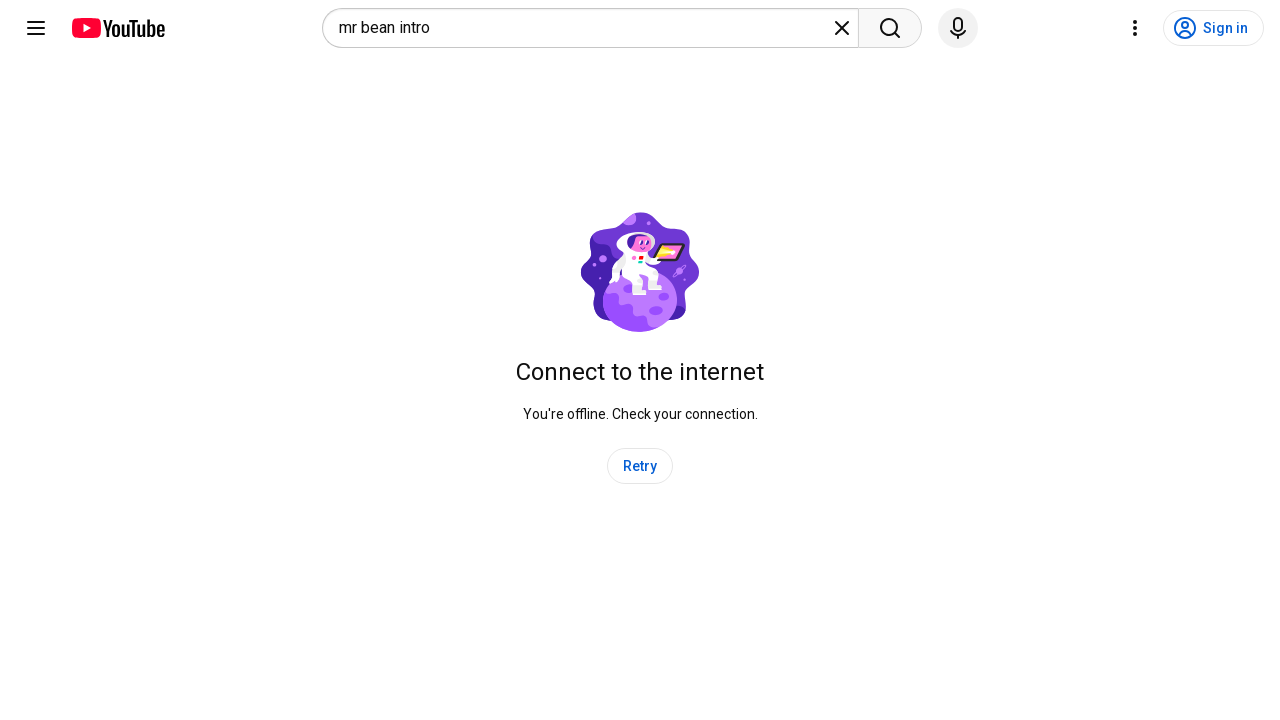

Scrolled down through search results (iteration 4/11)
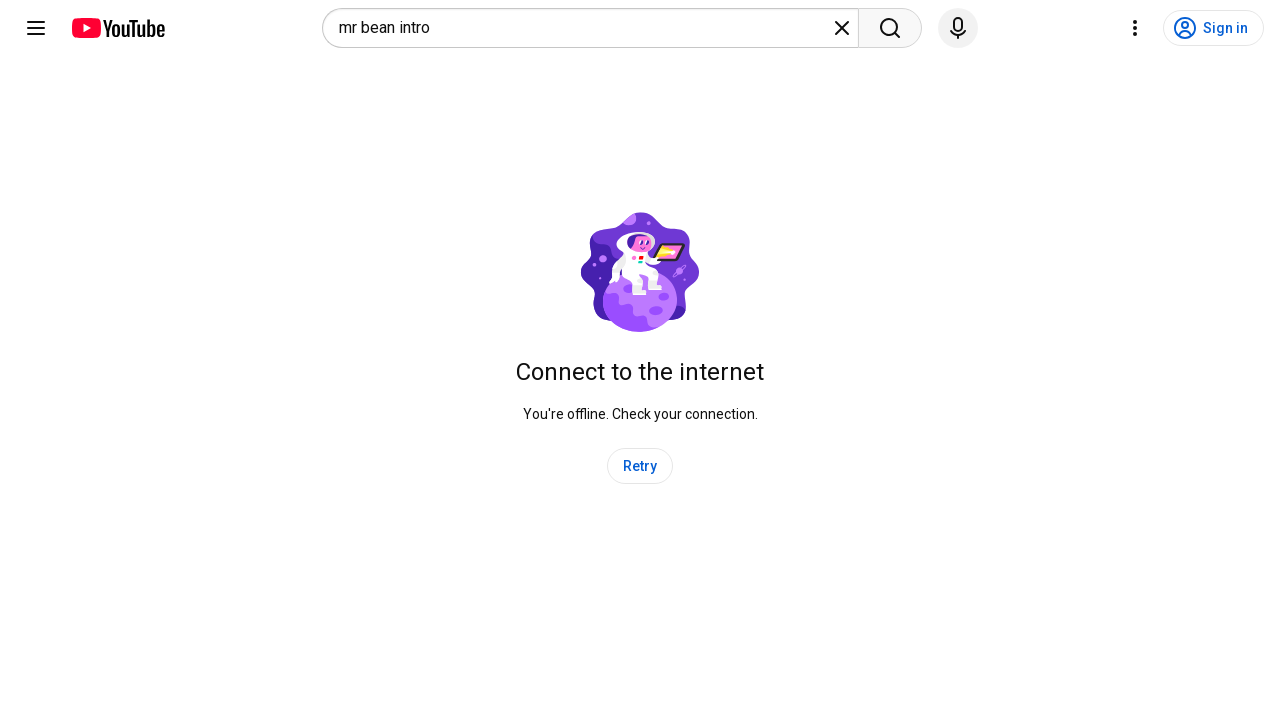

Scrolled down through search results (iteration 5/11)
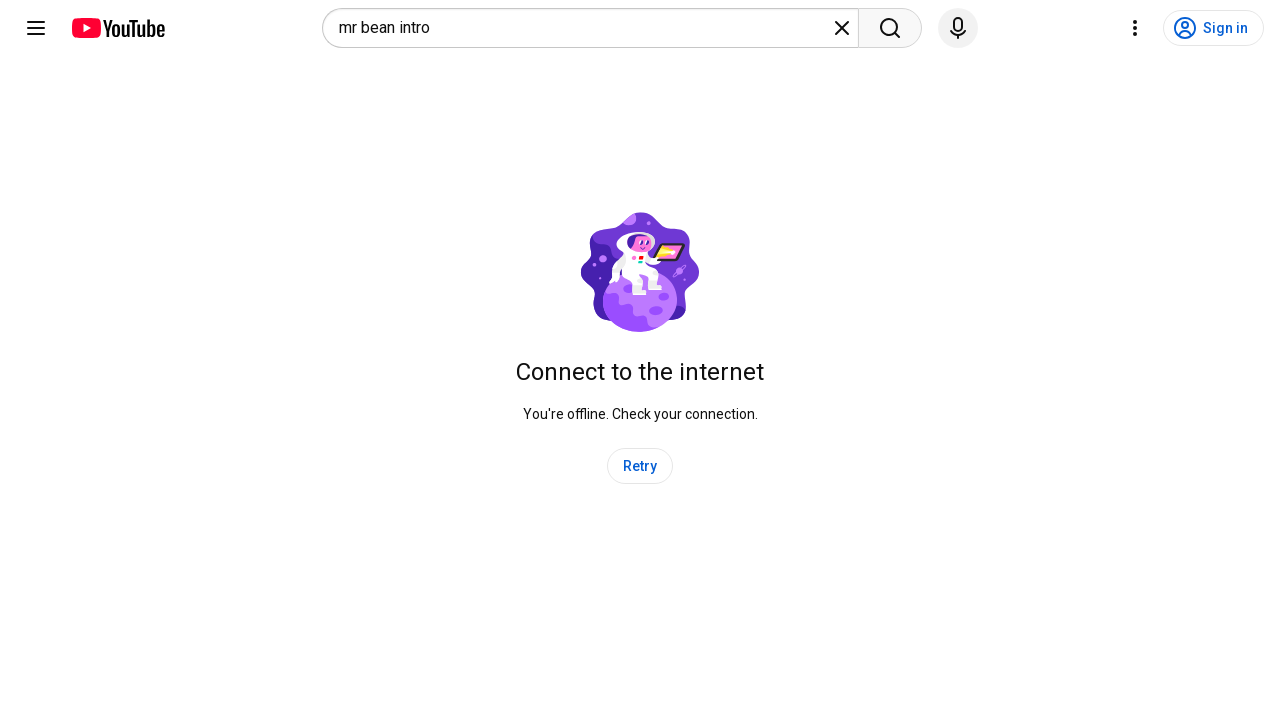

Scrolled down through search results (iteration 6/11)
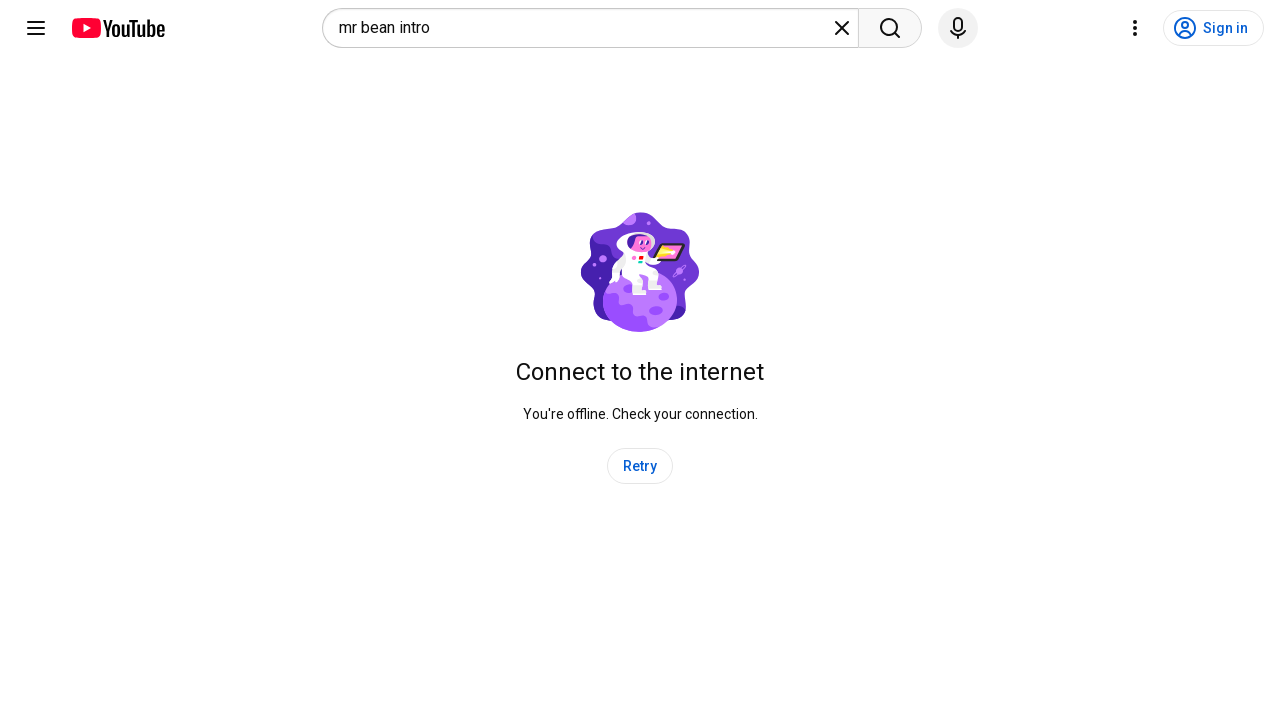

Scrolled down through search results (iteration 7/11)
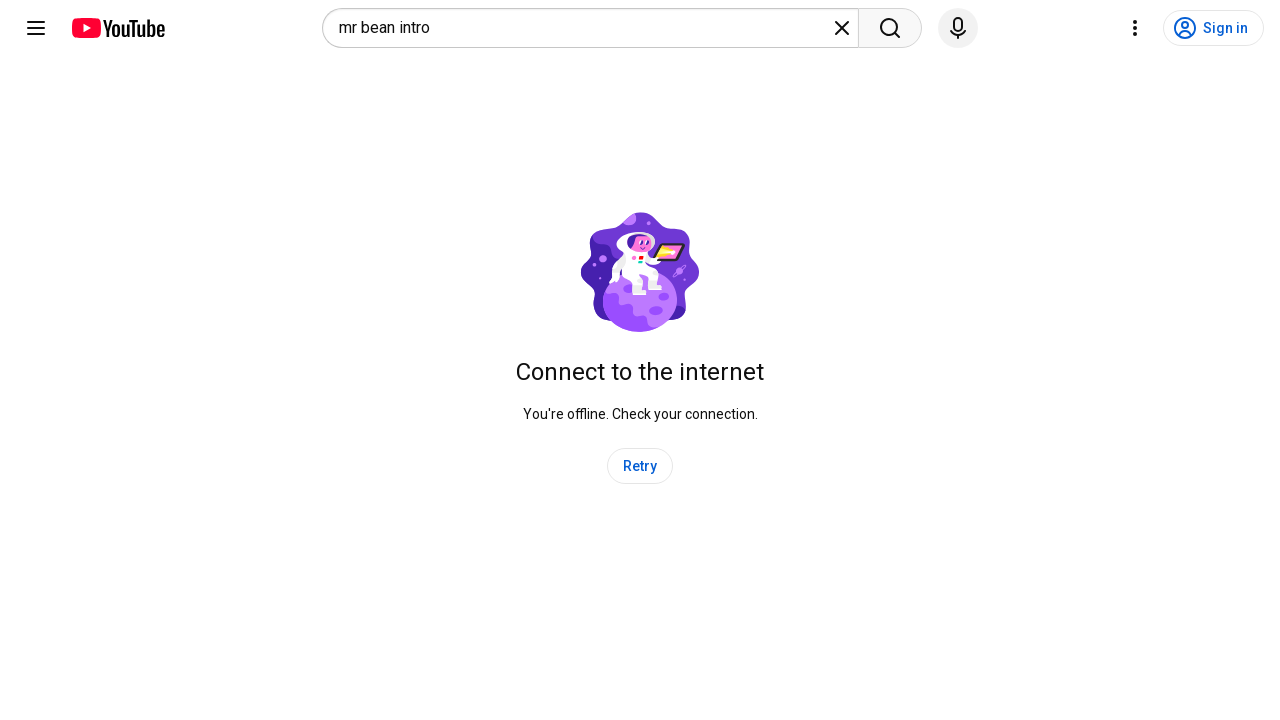

Scrolled down through search results (iteration 8/11)
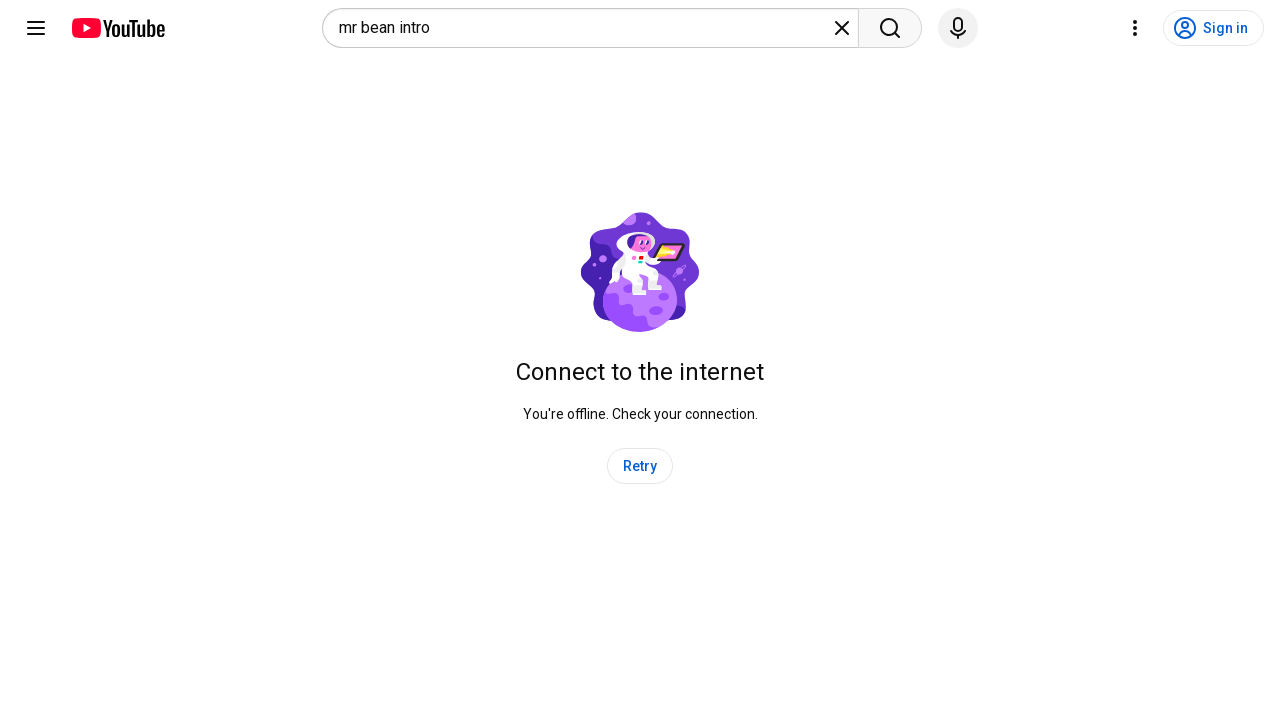

Scrolled down through search results (iteration 9/11)
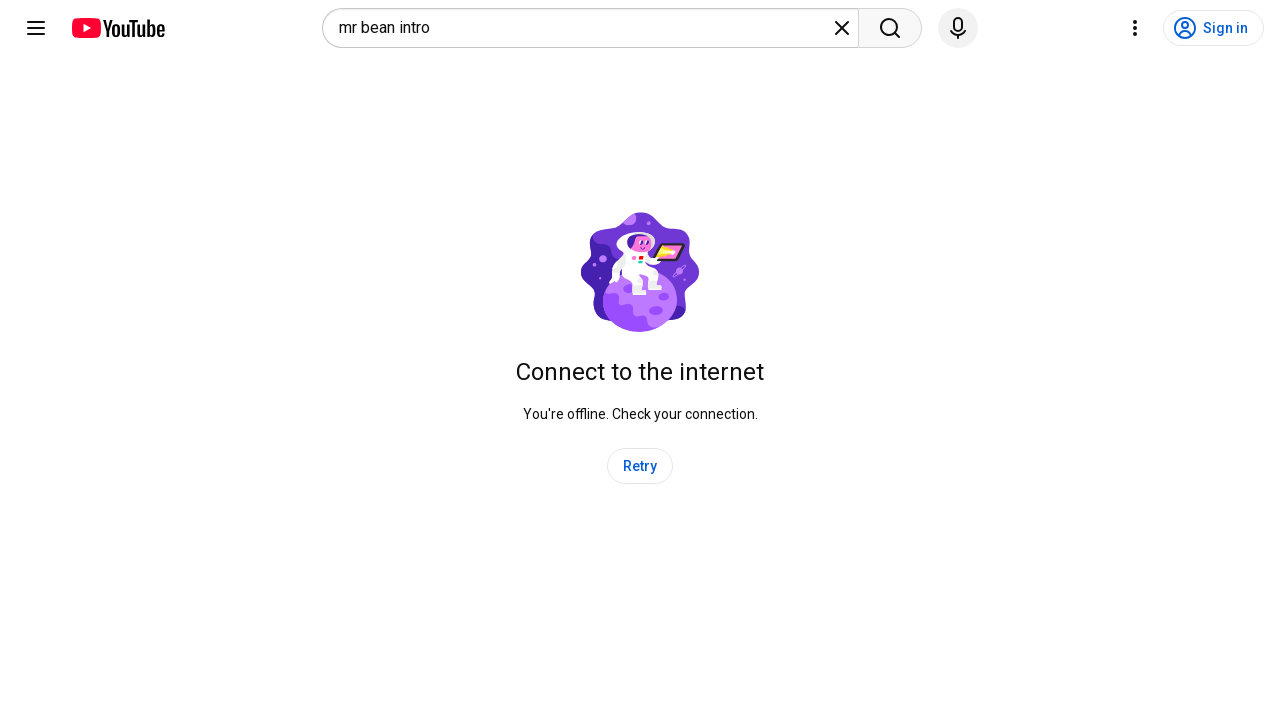

Scrolled down through search results (iteration 10/11)
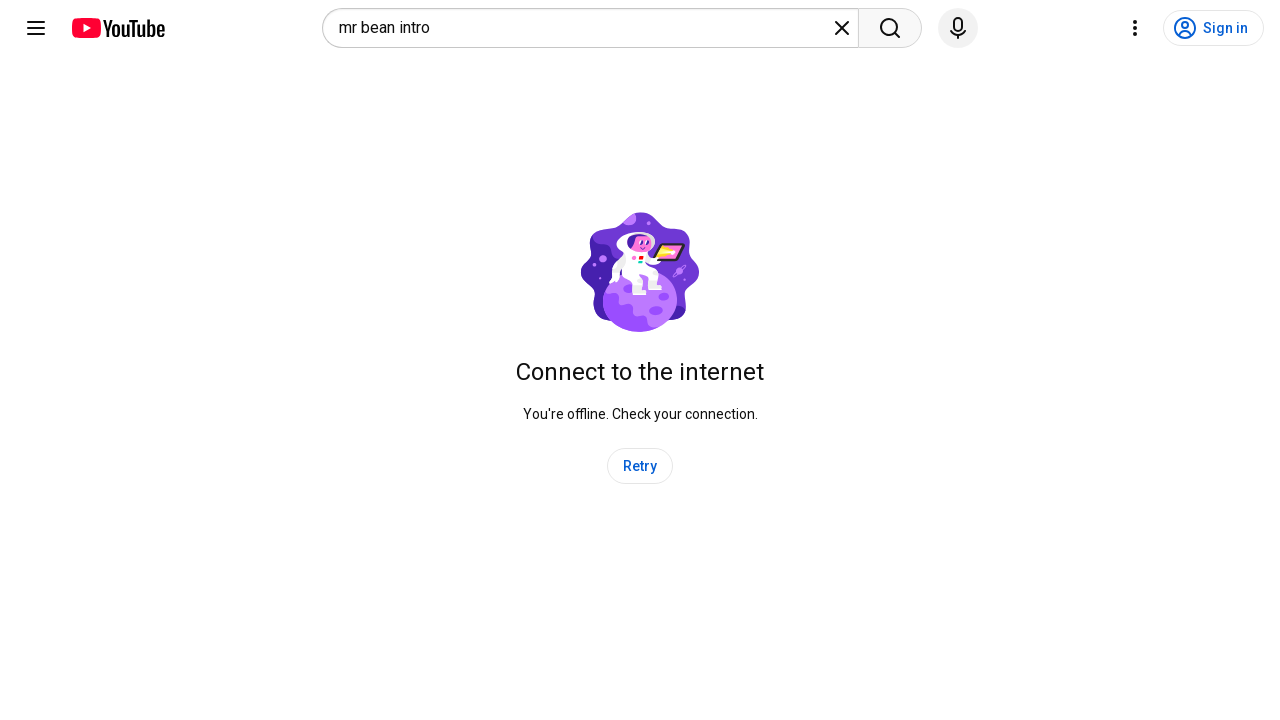

Scrolled down through search results (iteration 11/11)
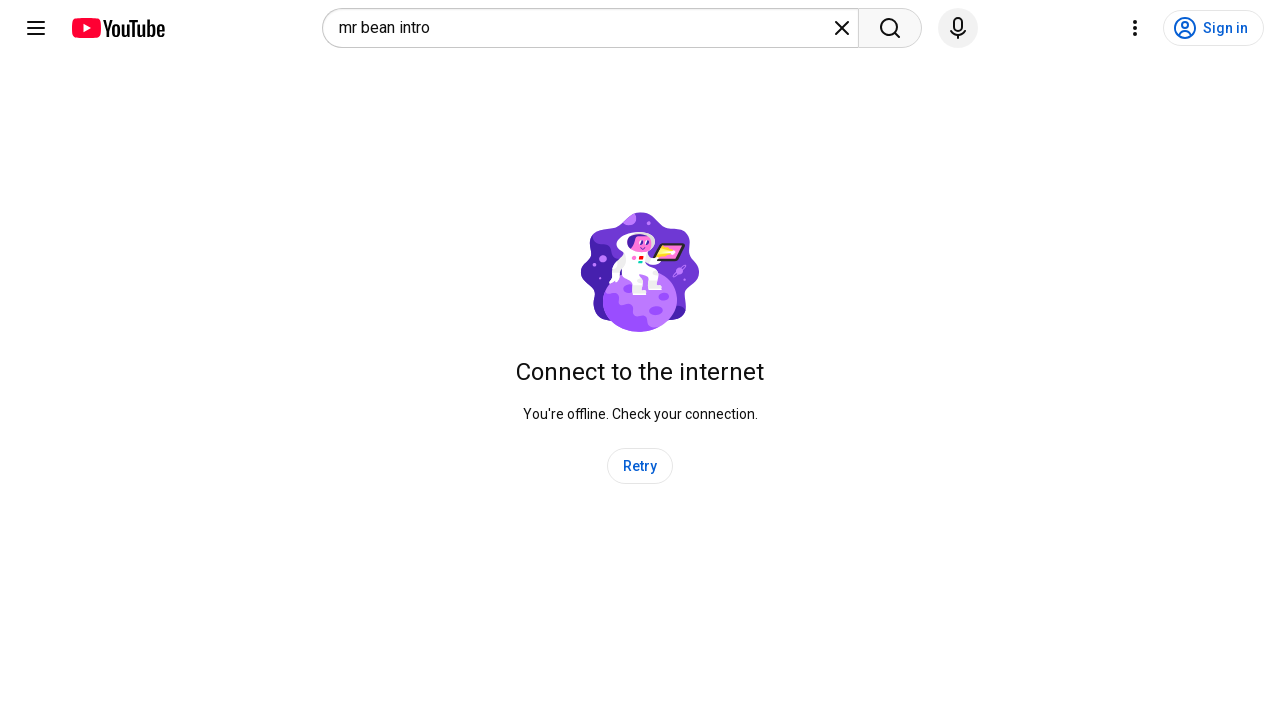

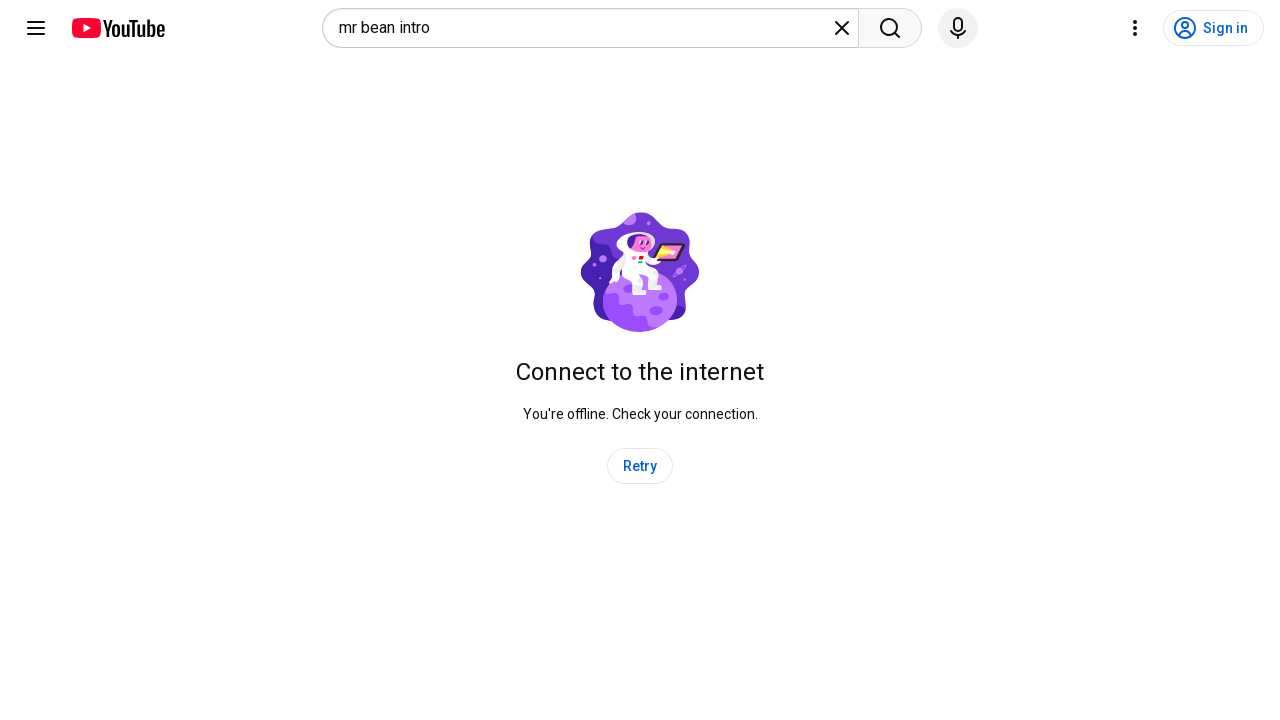